Tests that the clear completed button displays correct text after marking an item complete.

Starting URL: https://demo.playwright.dev/todomvc

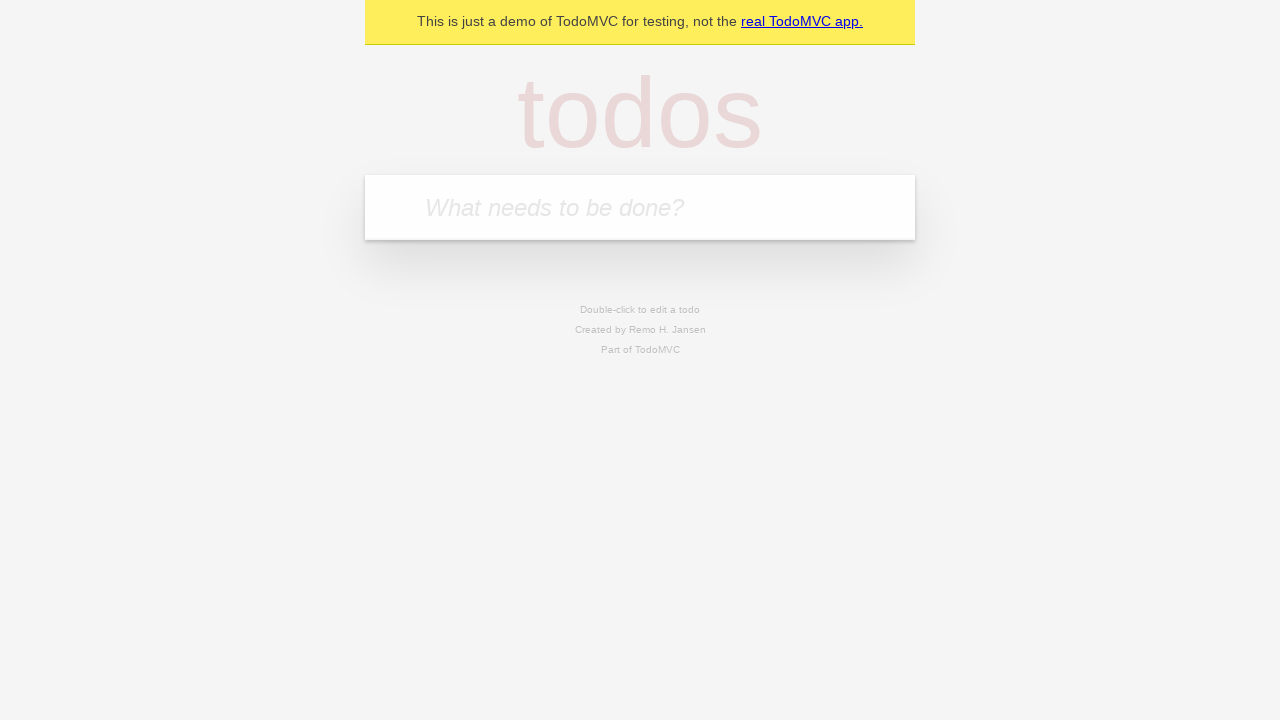

Filled new todo field with 'buy some cheese' on .new-todo
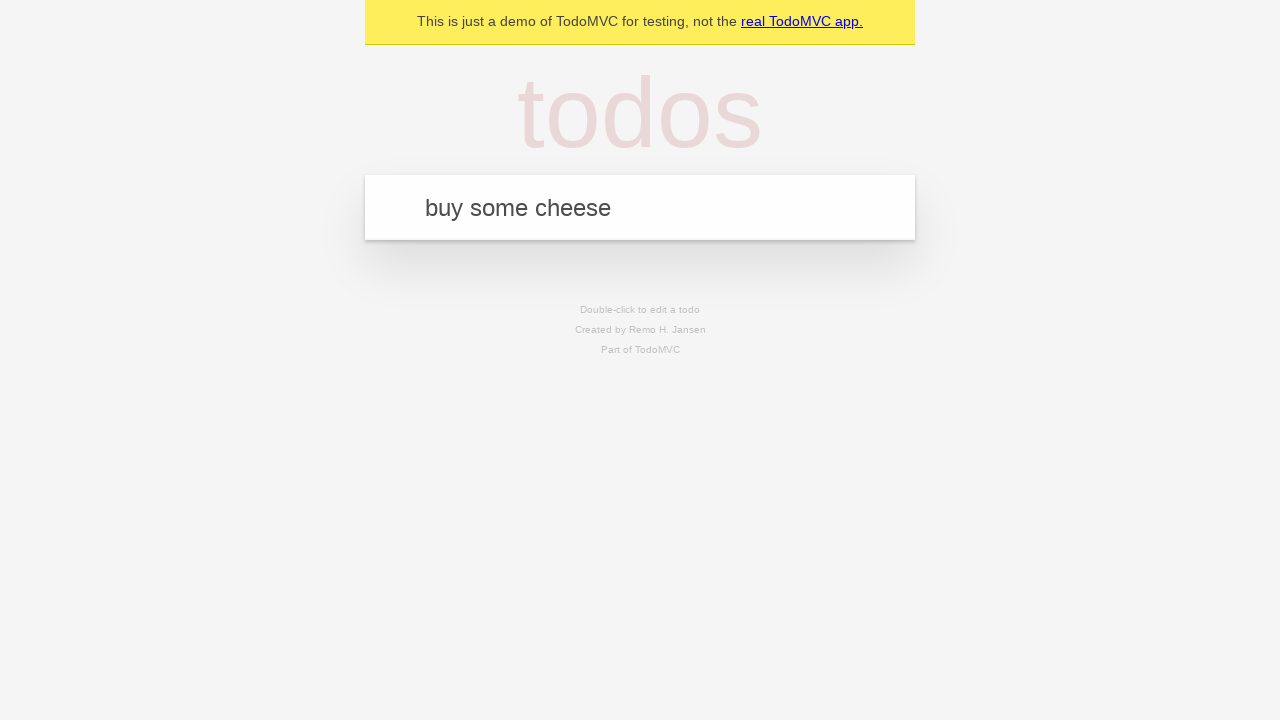

Pressed Enter to add first todo item on .new-todo
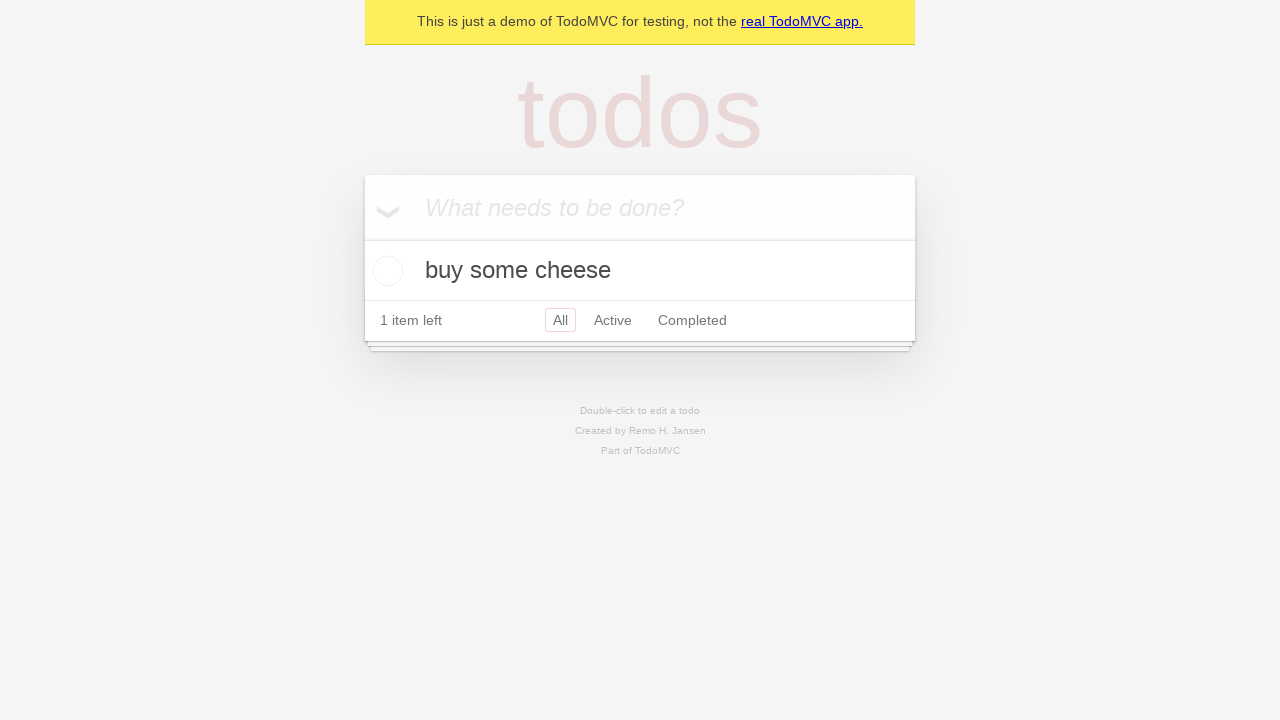

Filled new todo field with 'feed the cat' on .new-todo
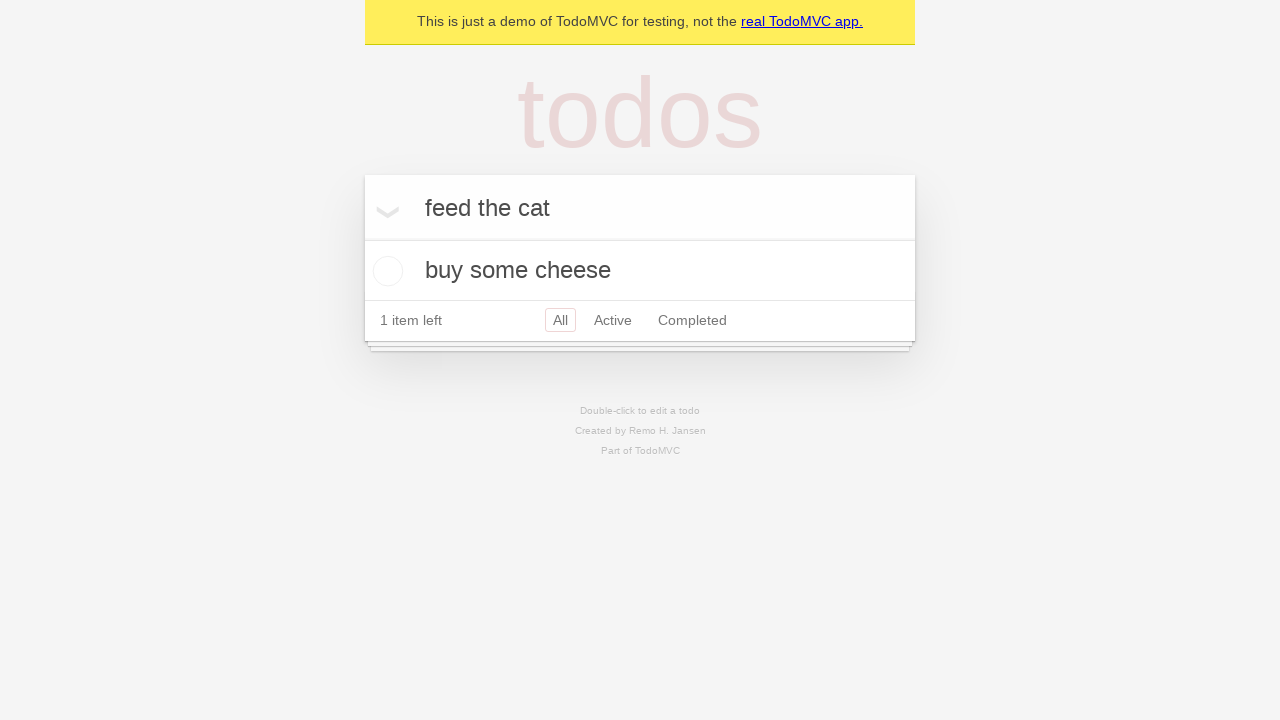

Pressed Enter to add second todo item on .new-todo
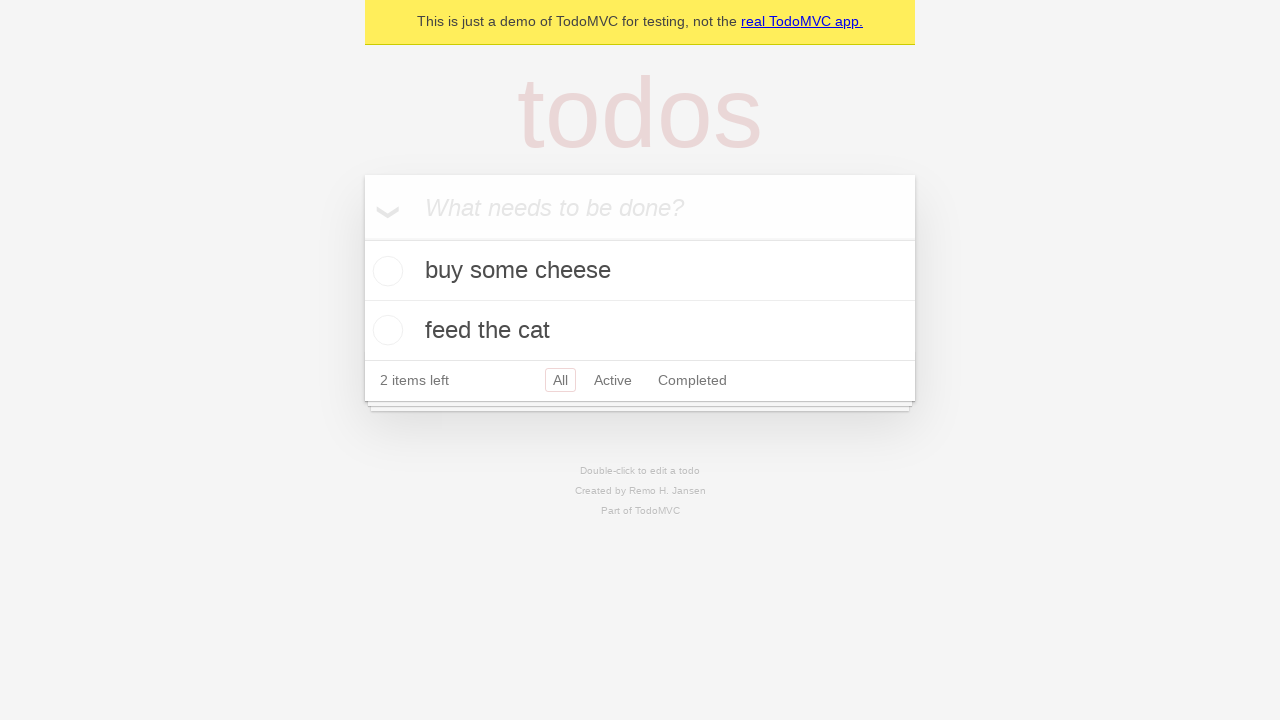

Filled new todo field with 'book a doctors appointment' on .new-todo
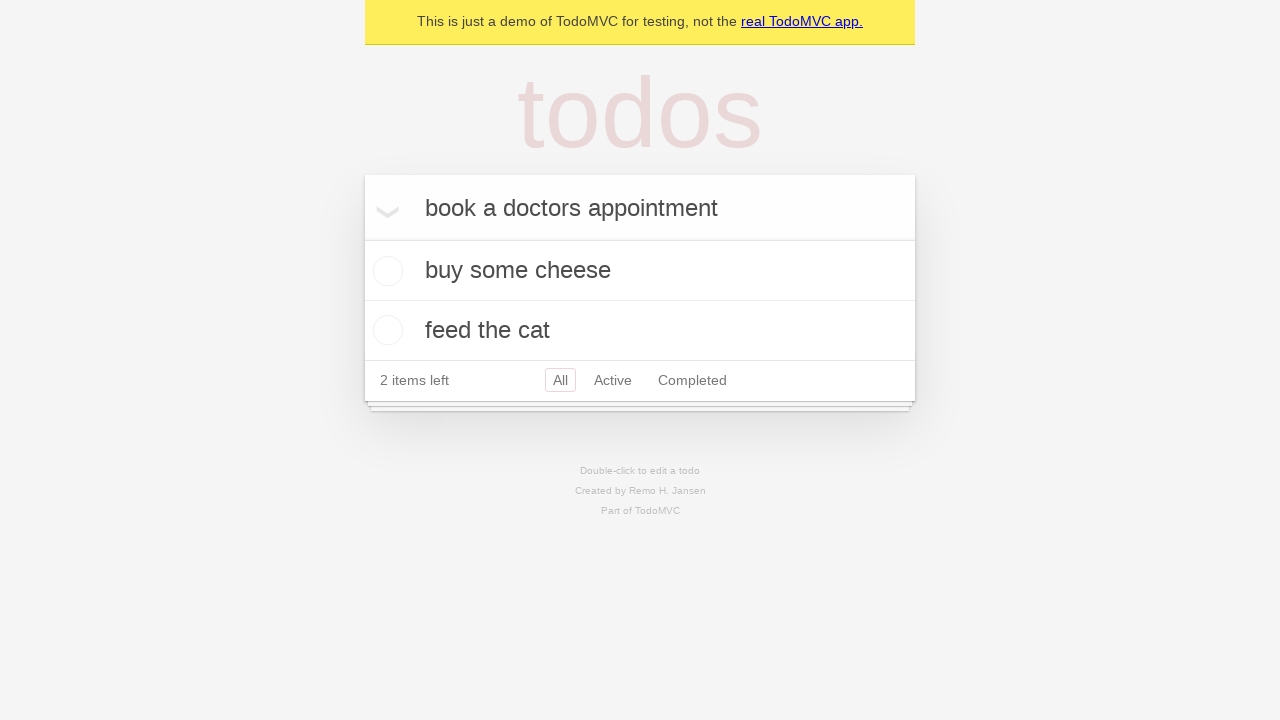

Pressed Enter to add third todo item on .new-todo
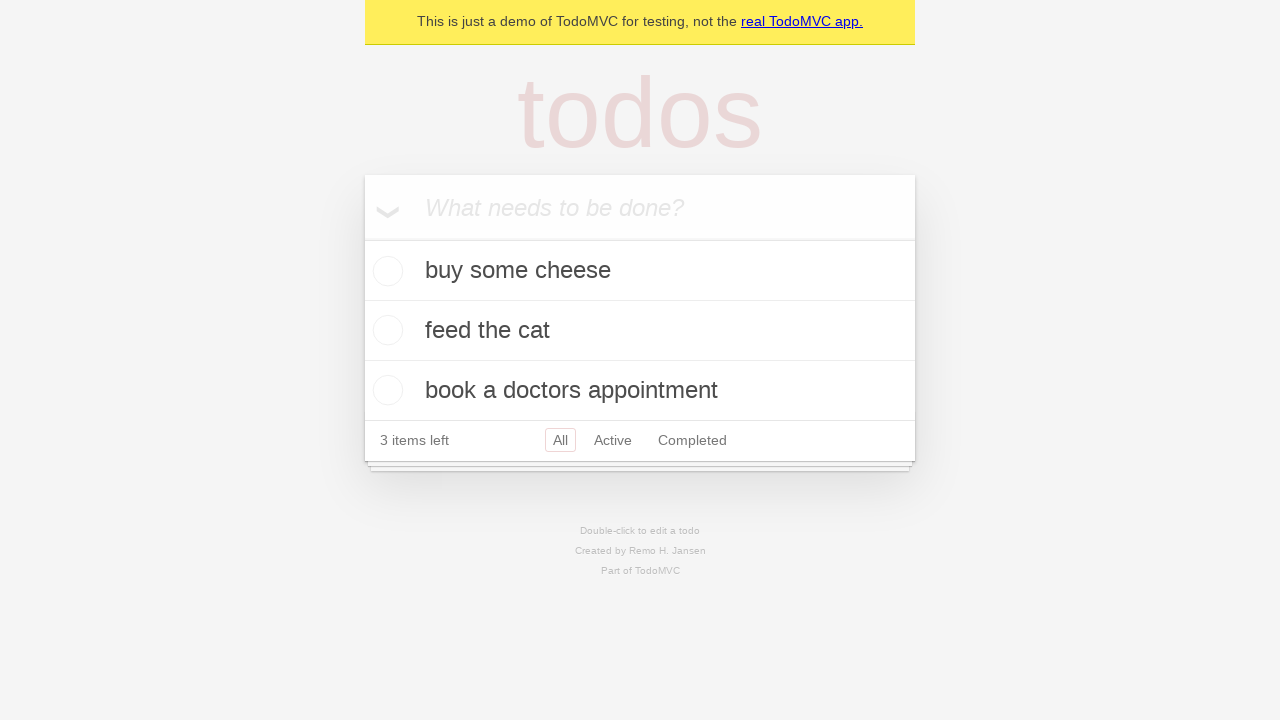

Checked the first todo item to mark it complete at (385, 271) on .todo-list li .toggle >> nth=0
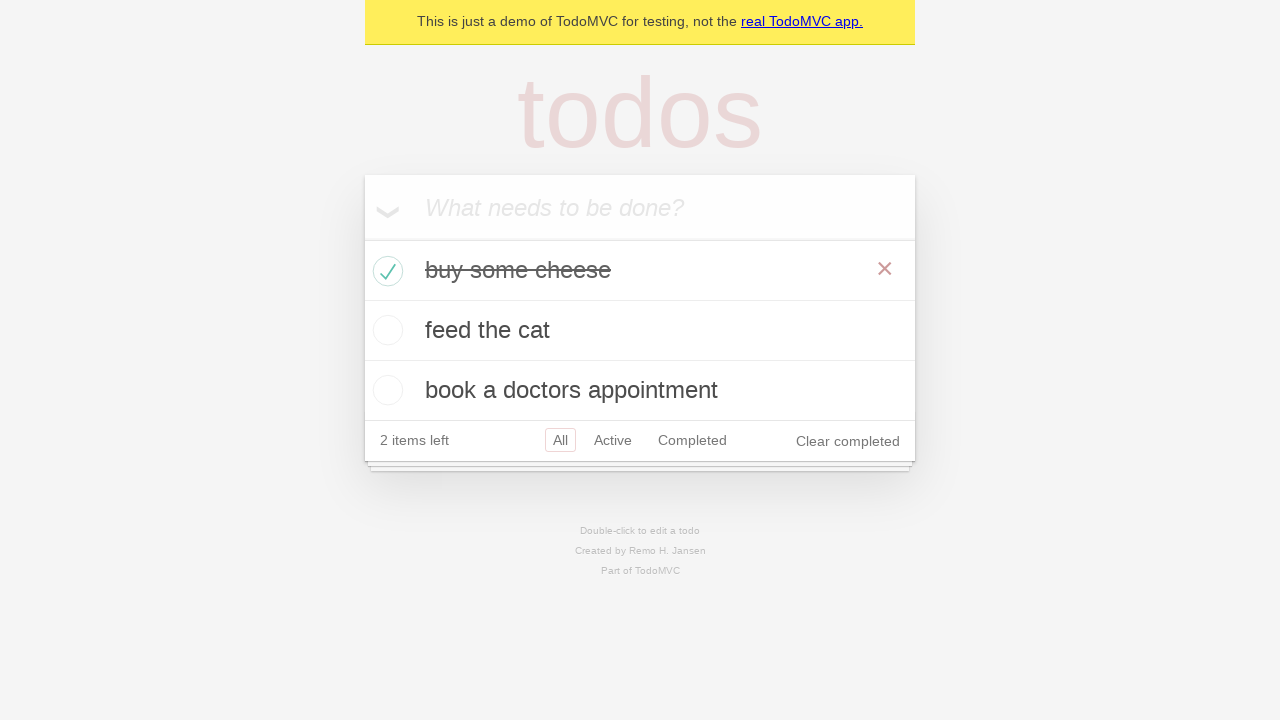

Clear completed button appeared after marking item complete
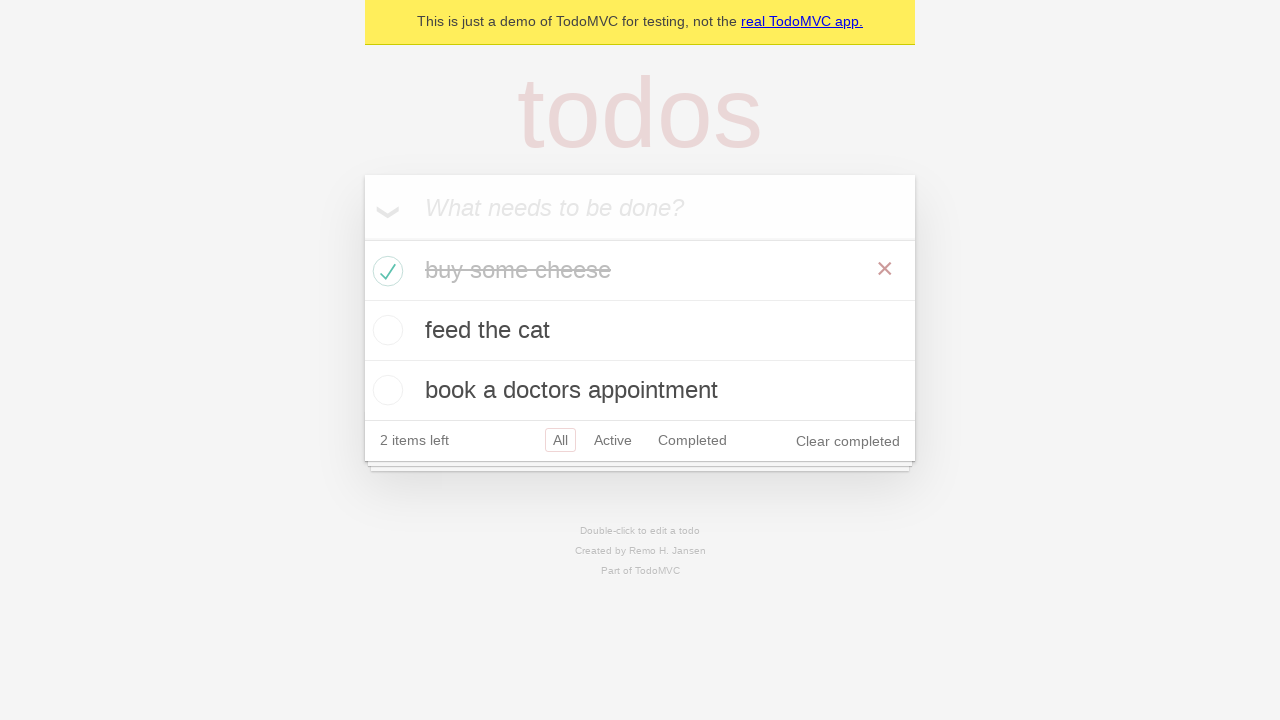

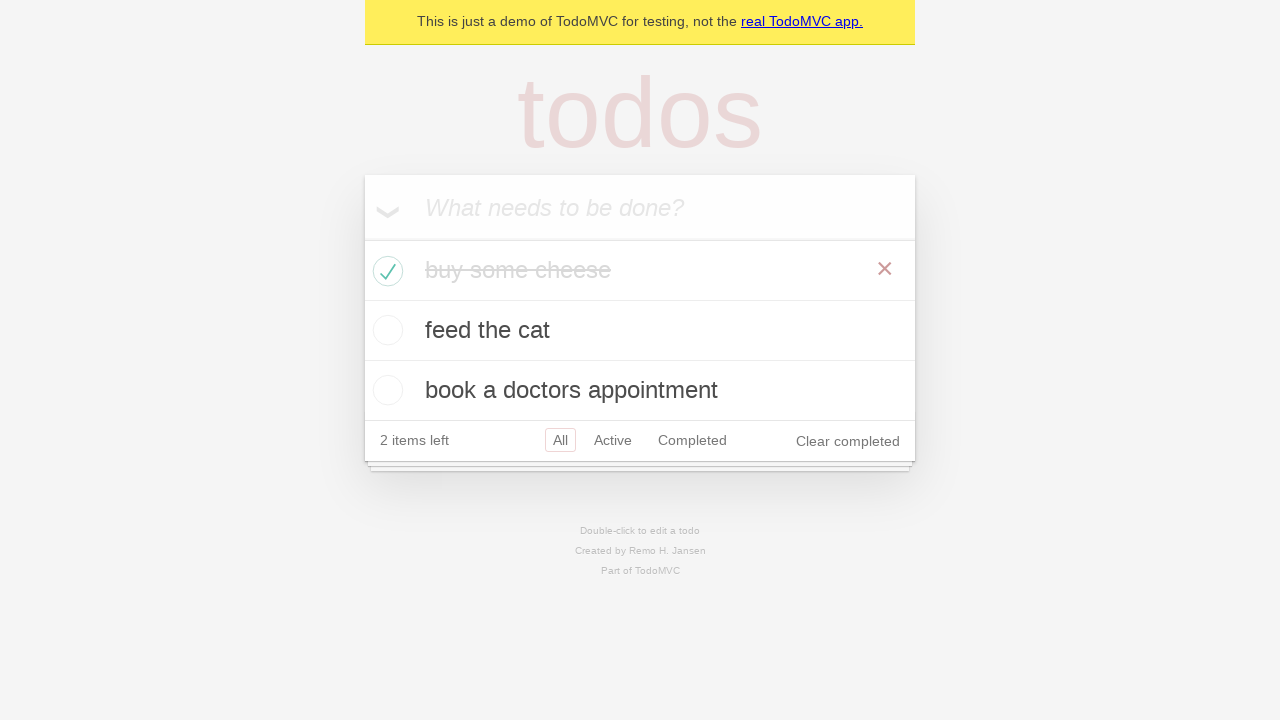